Tests that edits are cancelled when pressing Escape key

Starting URL: https://demo.playwright.dev/todomvc

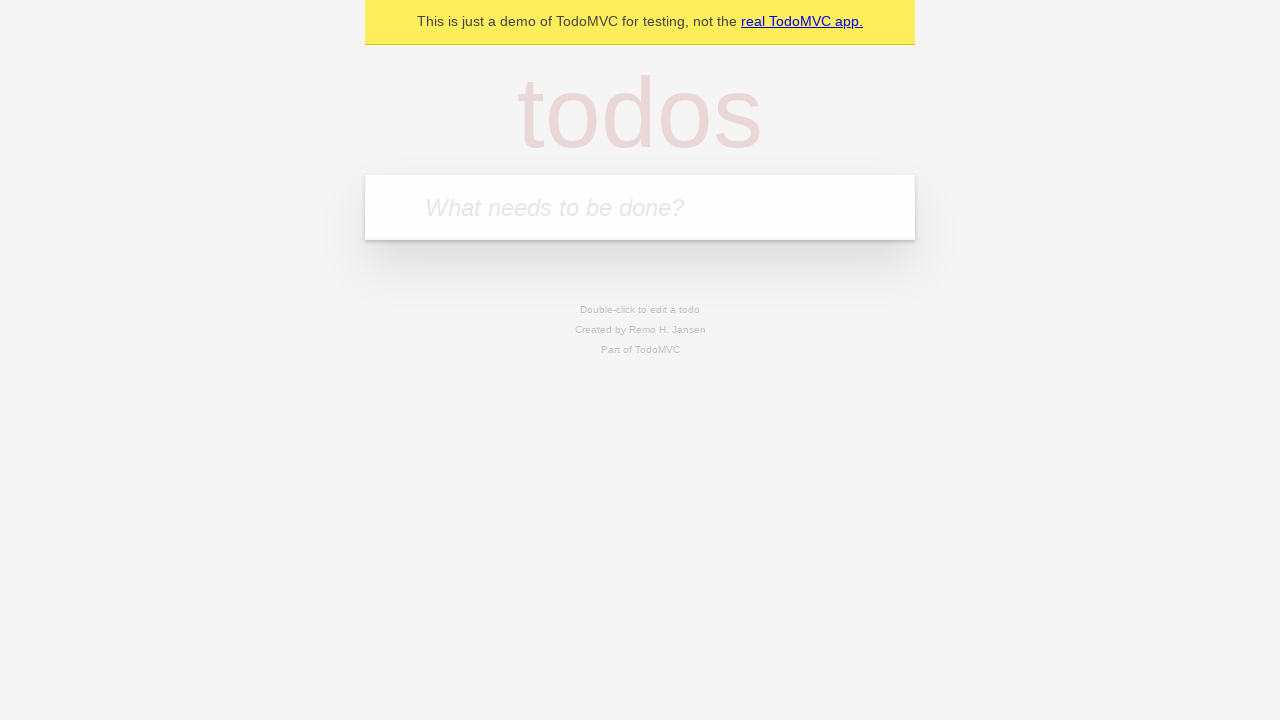

Filled todo input with 'buy some cheese' on internal:attr=[placeholder="What needs to be done?"i]
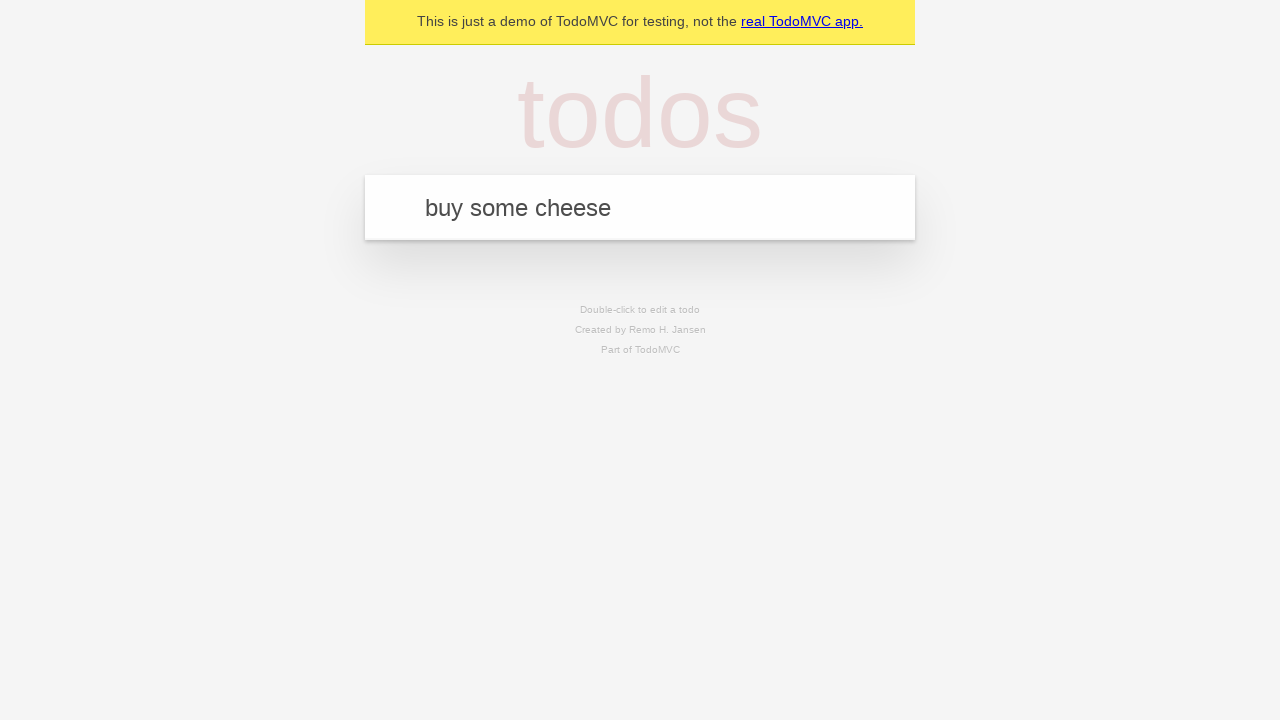

Pressed Enter to create first todo item on internal:attr=[placeholder="What needs to be done?"i]
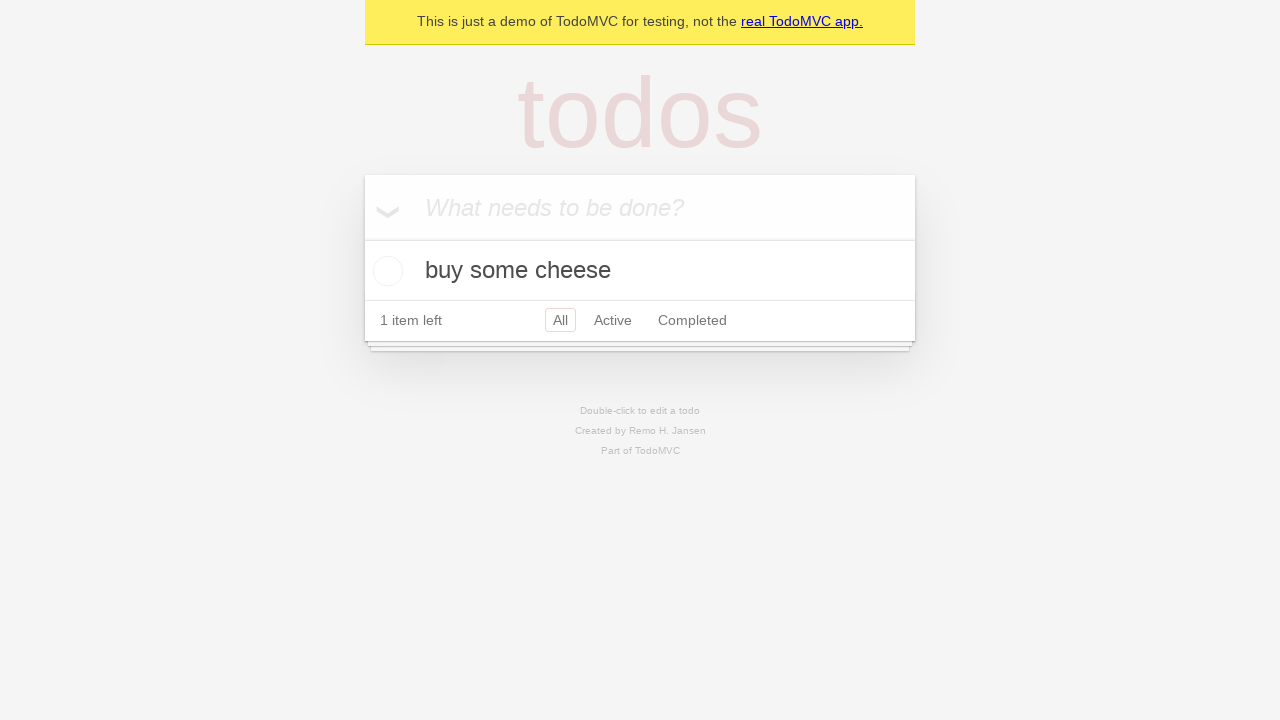

Filled todo input with 'feed the cat' on internal:attr=[placeholder="What needs to be done?"i]
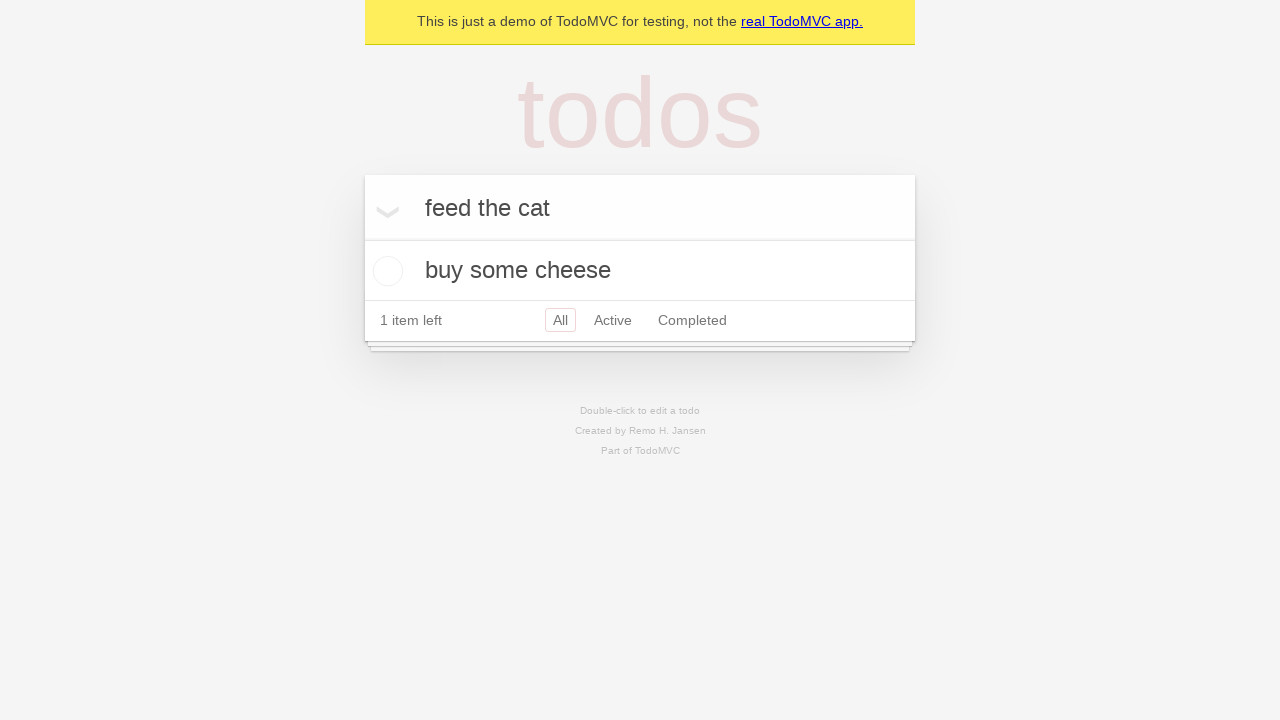

Pressed Enter to create second todo item on internal:attr=[placeholder="What needs to be done?"i]
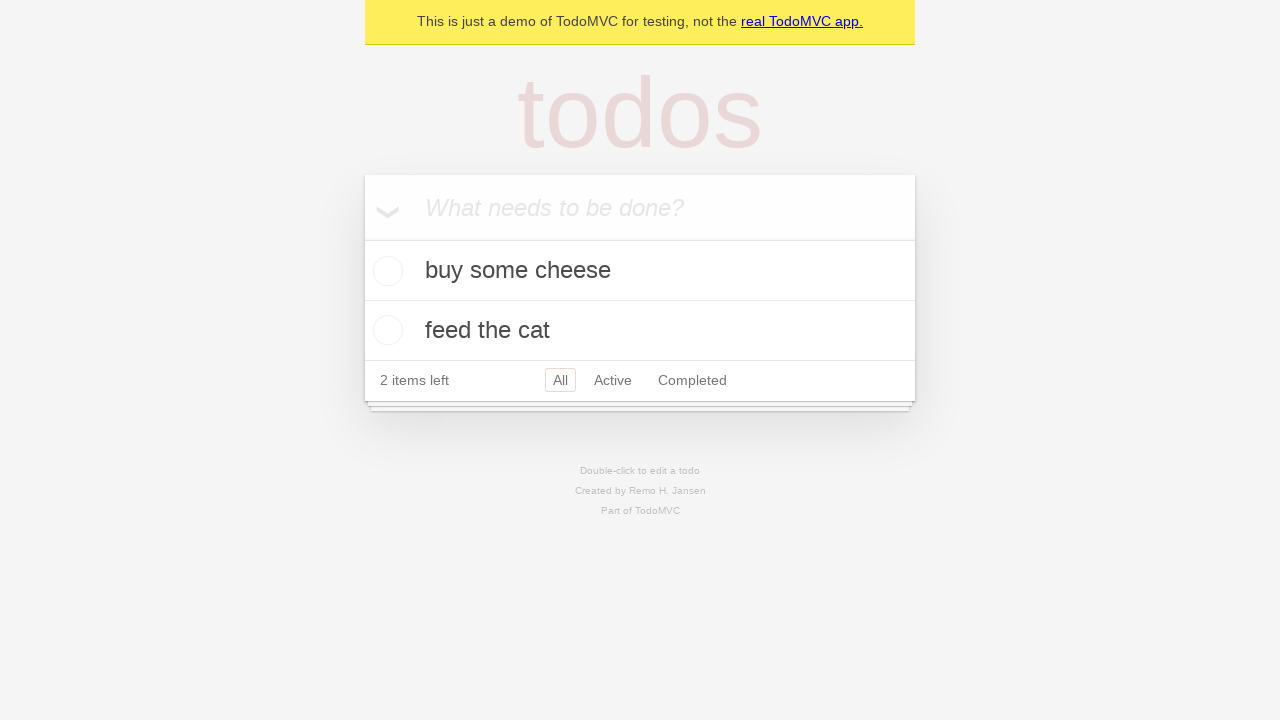

Filled todo input with 'book a doctors appointment' on internal:attr=[placeholder="What needs to be done?"i]
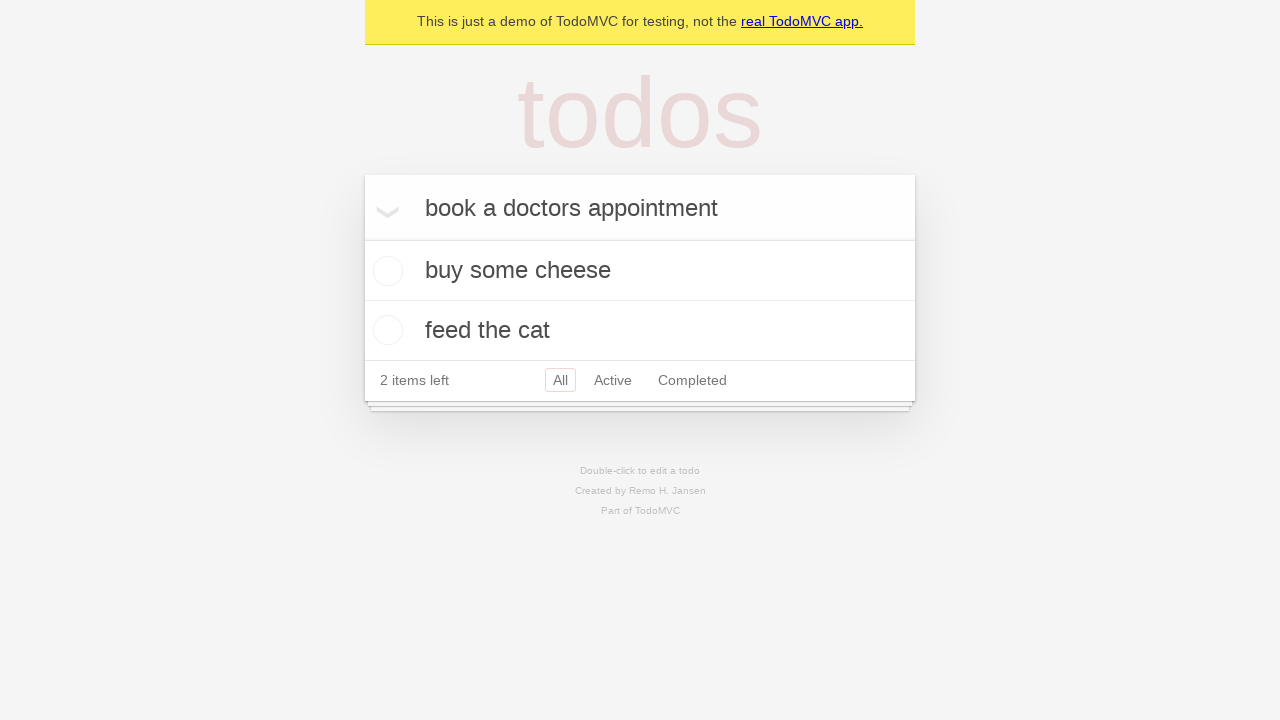

Pressed Enter to create third todo item on internal:attr=[placeholder="What needs to be done?"i]
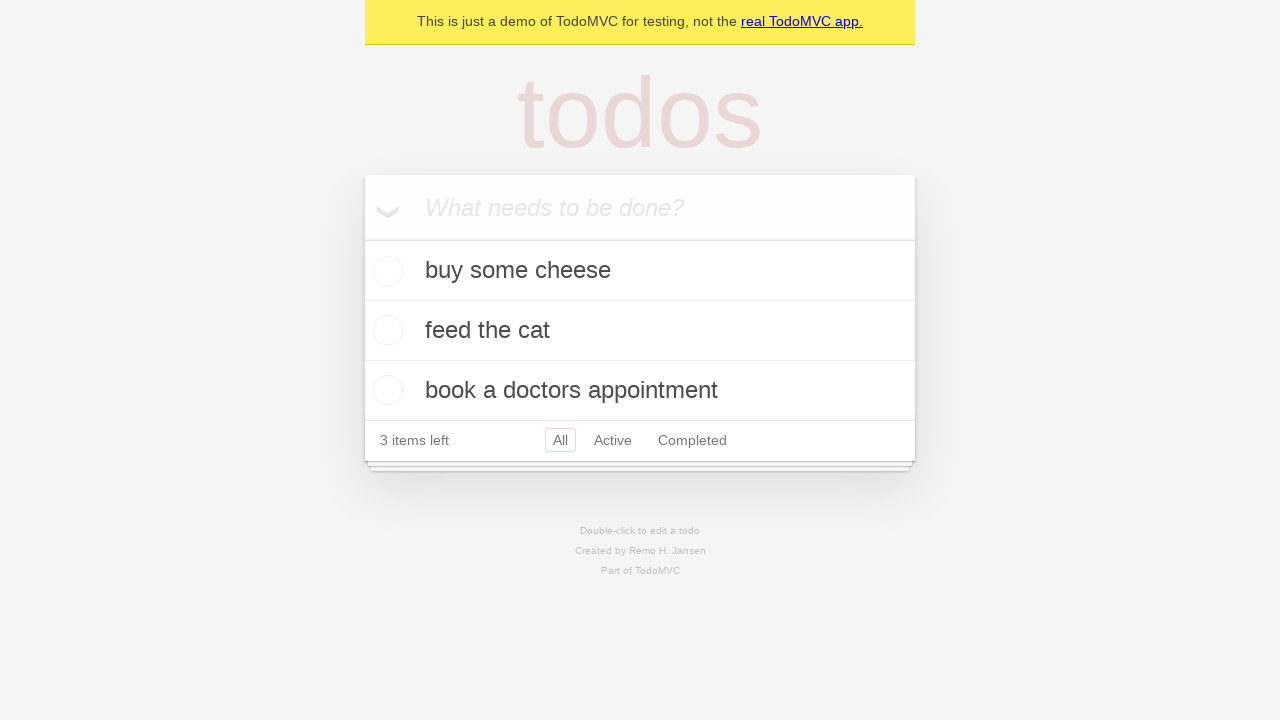

Double-clicked second todo item to enter edit mode at (640, 331) on internal:testid=[data-testid="todo-item"s] >> nth=1
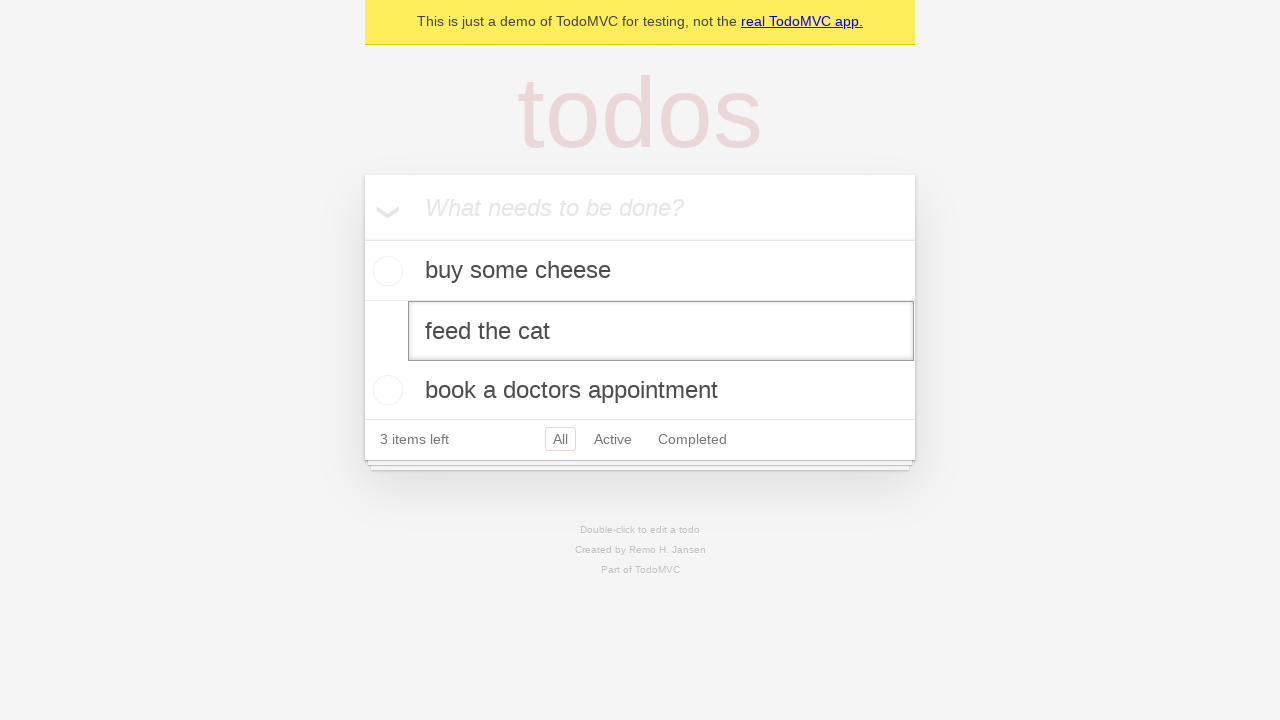

Filled edit field with 'buy some sausages' on internal:testid=[data-testid="todo-item"s] >> nth=1 >> internal:role=textbox[nam
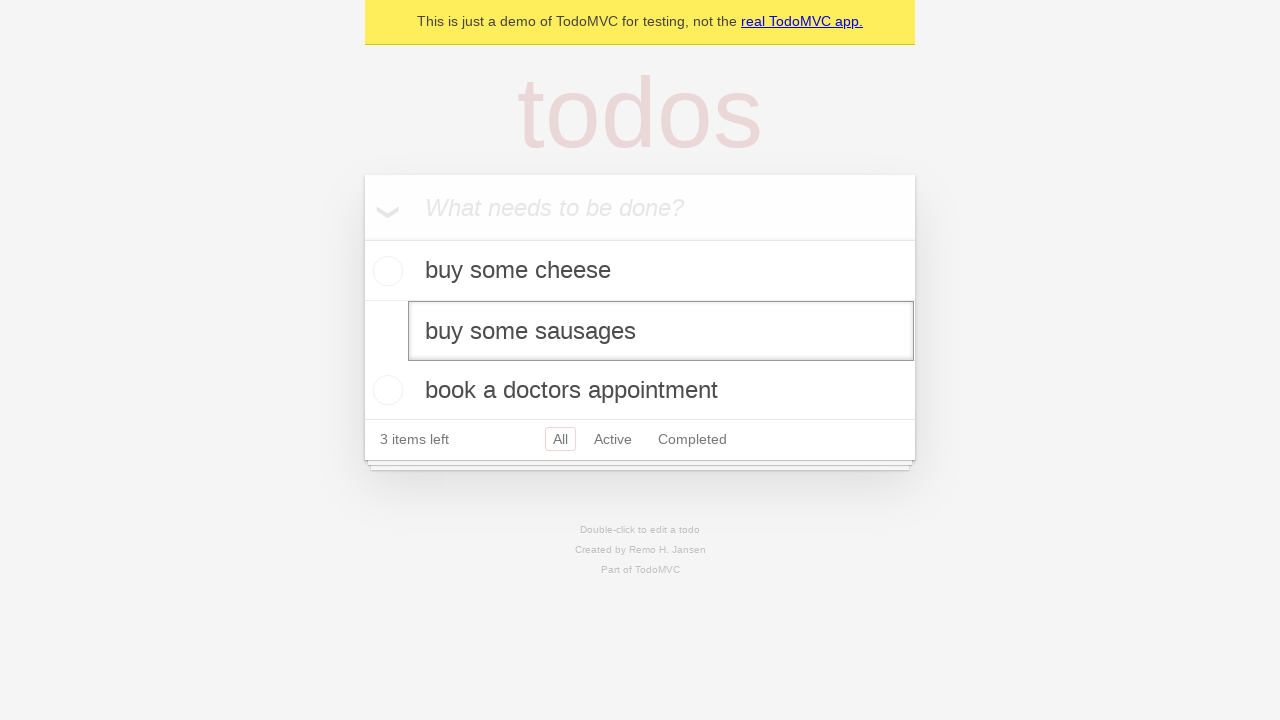

Pressed Escape key to cancel edit on internal:testid=[data-testid="todo-item"s] >> nth=1 >> internal:role=textbox[nam
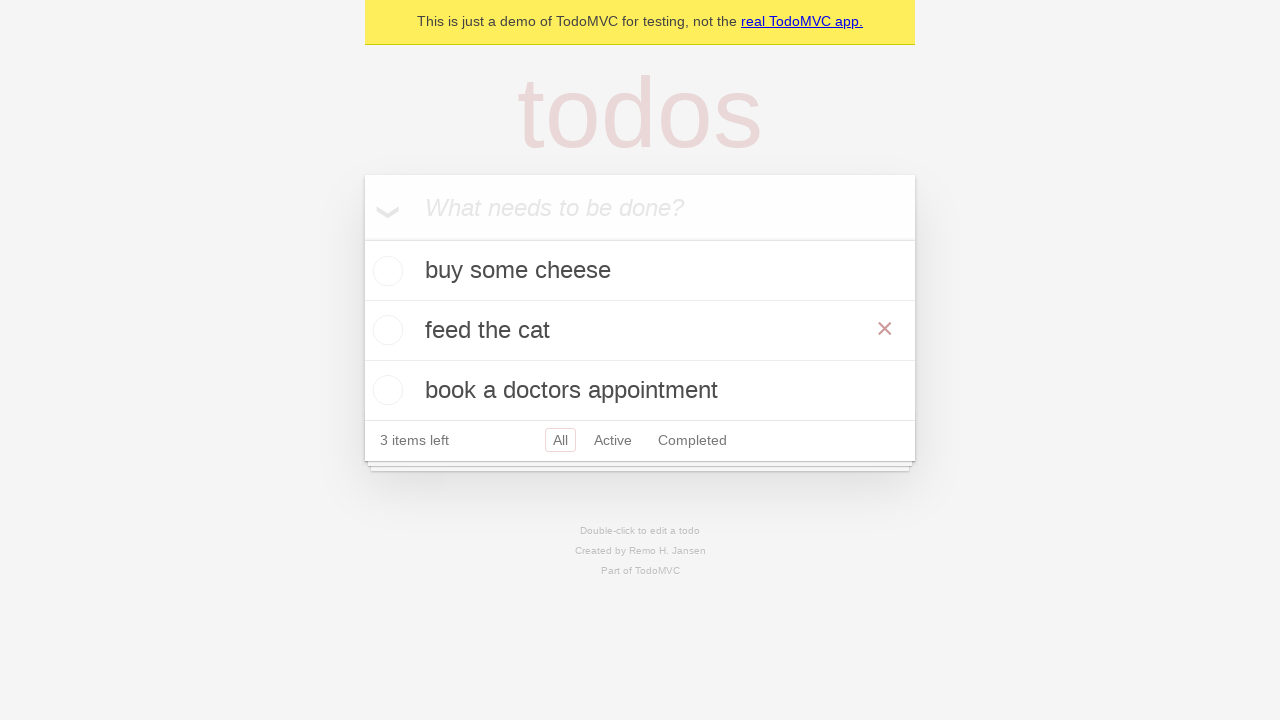

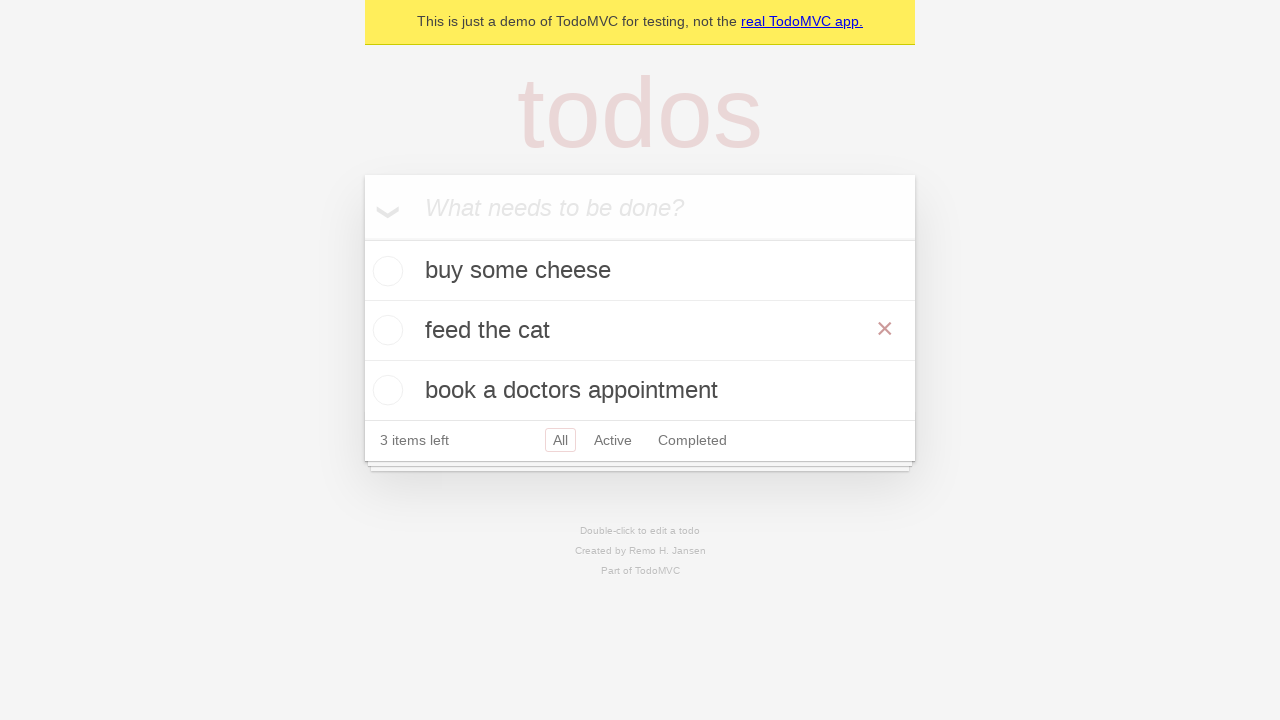